Tests that Clear completed button is hidden when no items are completed

Starting URL: https://demo.playwright.dev/todomvc

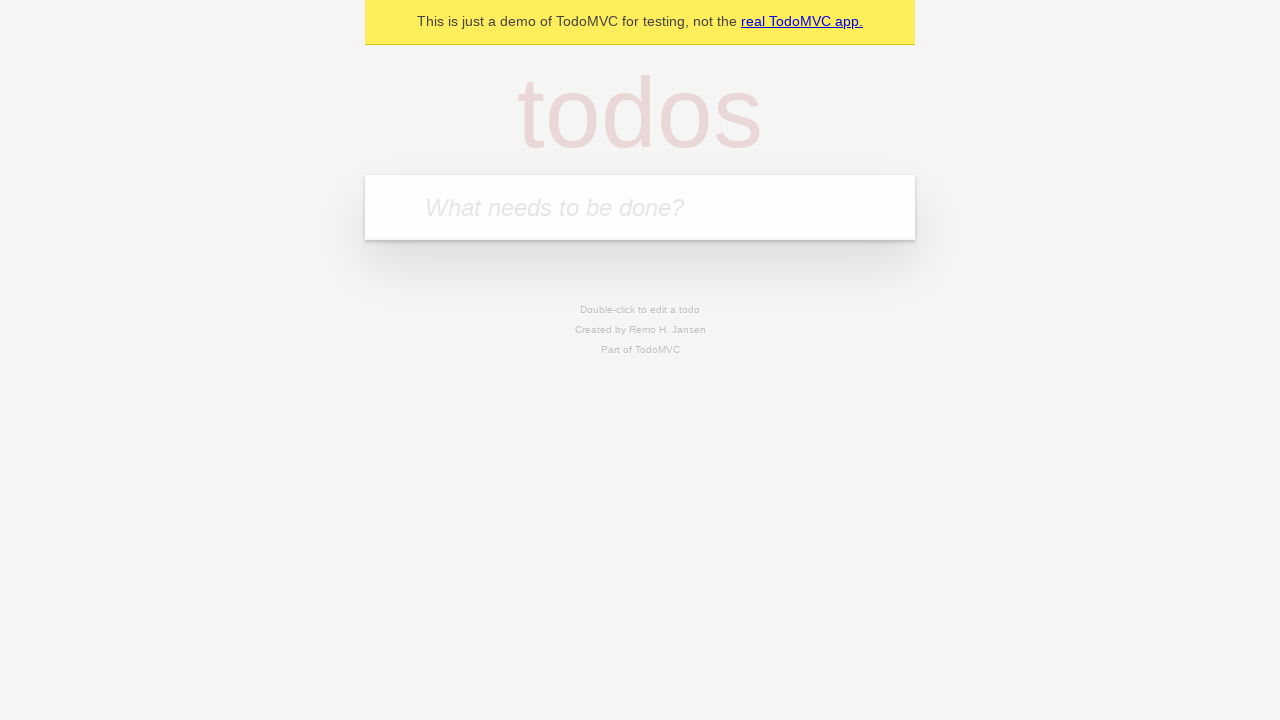

Located the todo input field
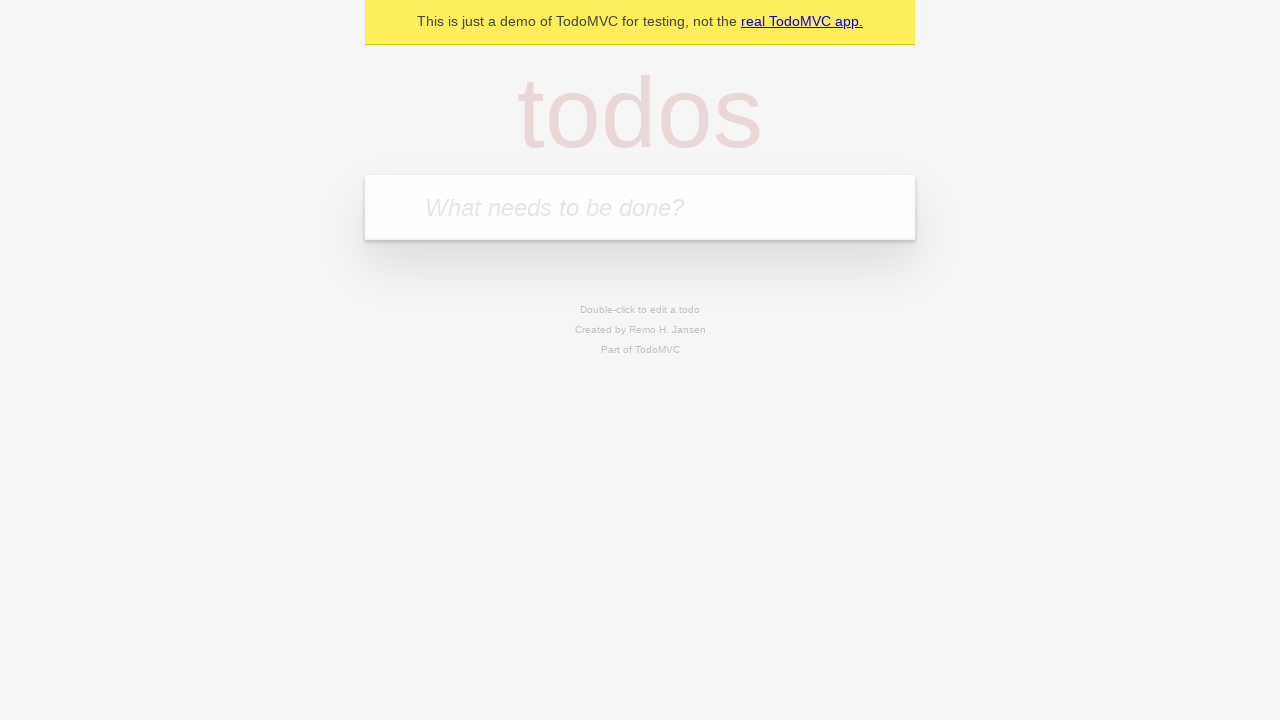

Filled first todo: 'buy some cheese' on internal:attr=[placeholder="What needs to be done?"i]
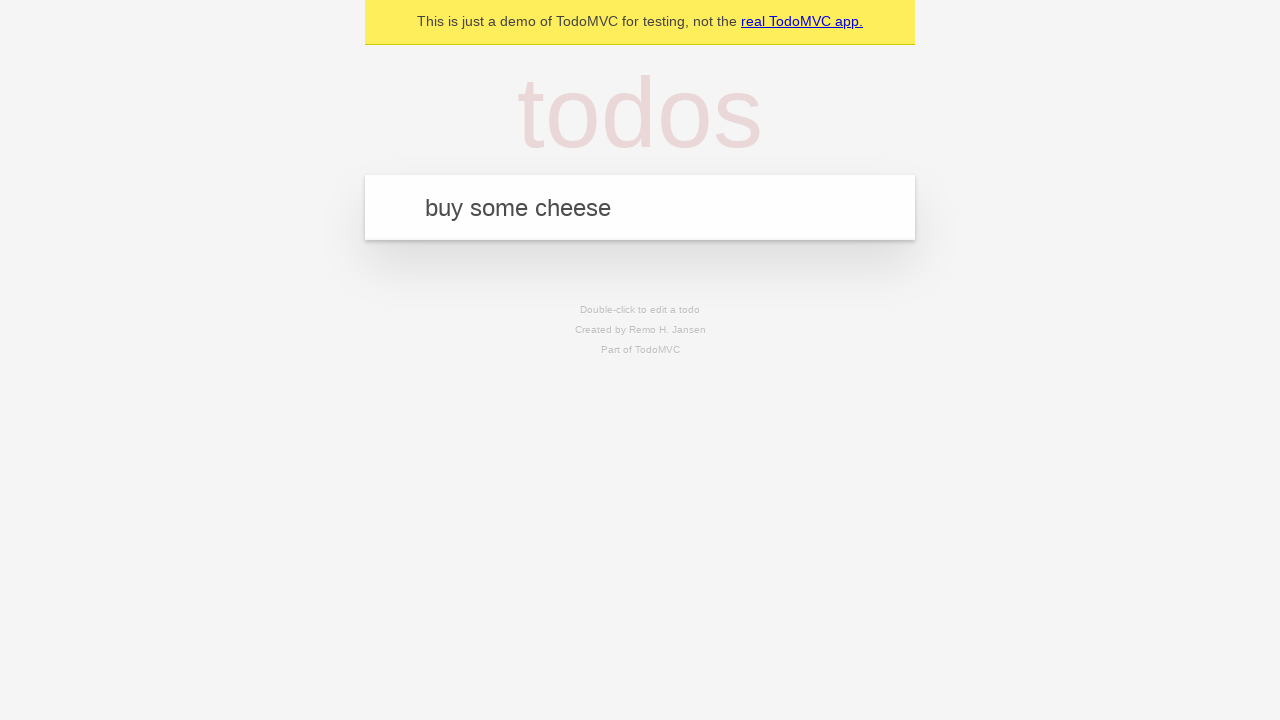

Pressed Enter to create first todo on internal:attr=[placeholder="What needs to be done?"i]
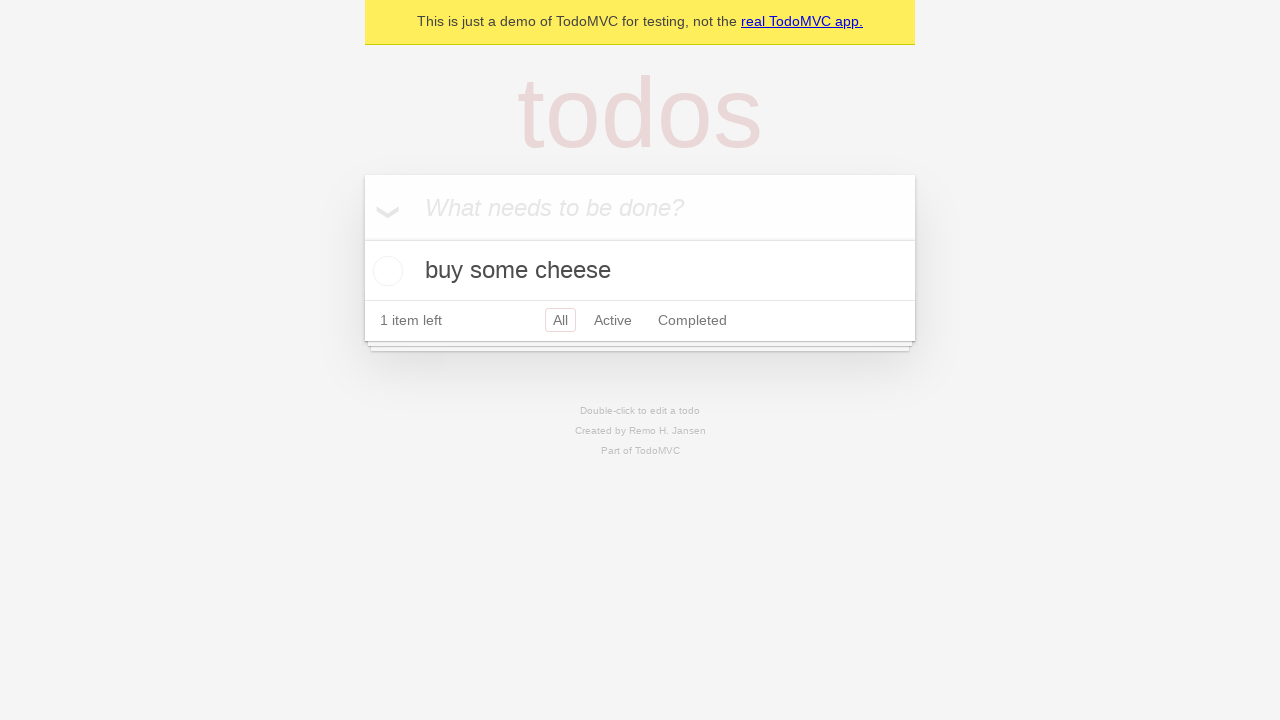

Filled second todo: 'feed the cat' on internal:attr=[placeholder="What needs to be done?"i]
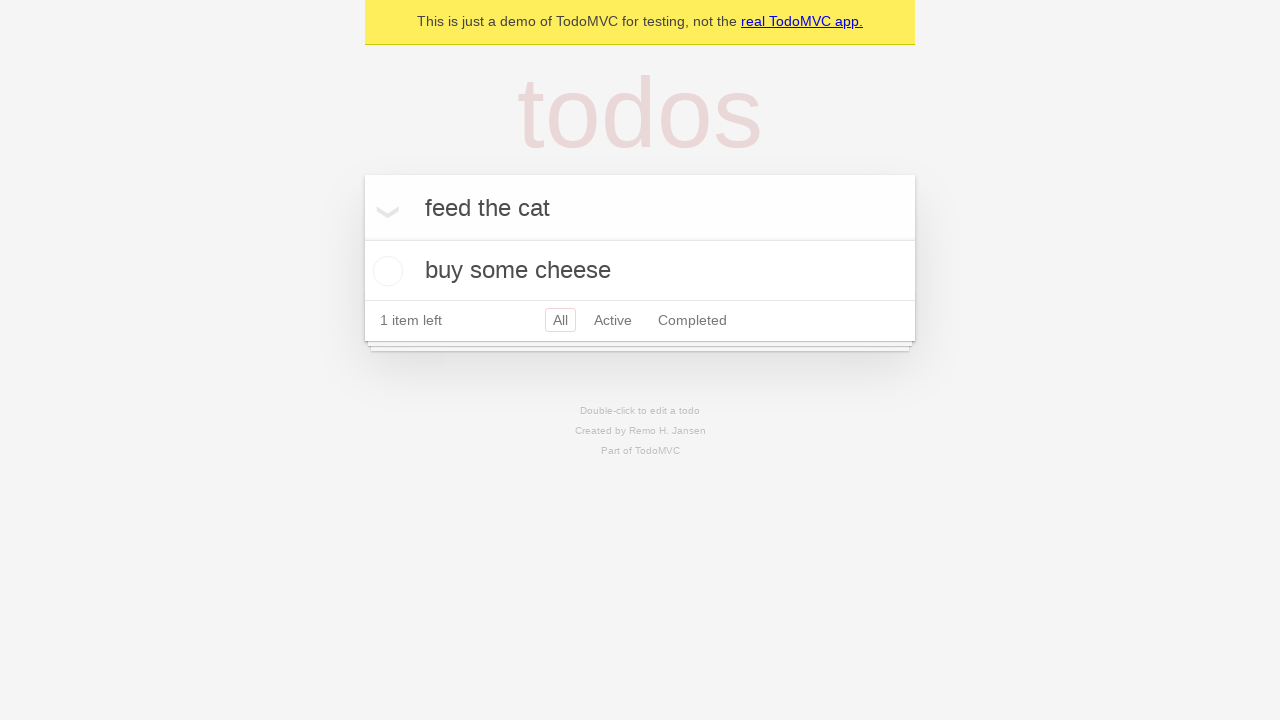

Pressed Enter to create second todo on internal:attr=[placeholder="What needs to be done?"i]
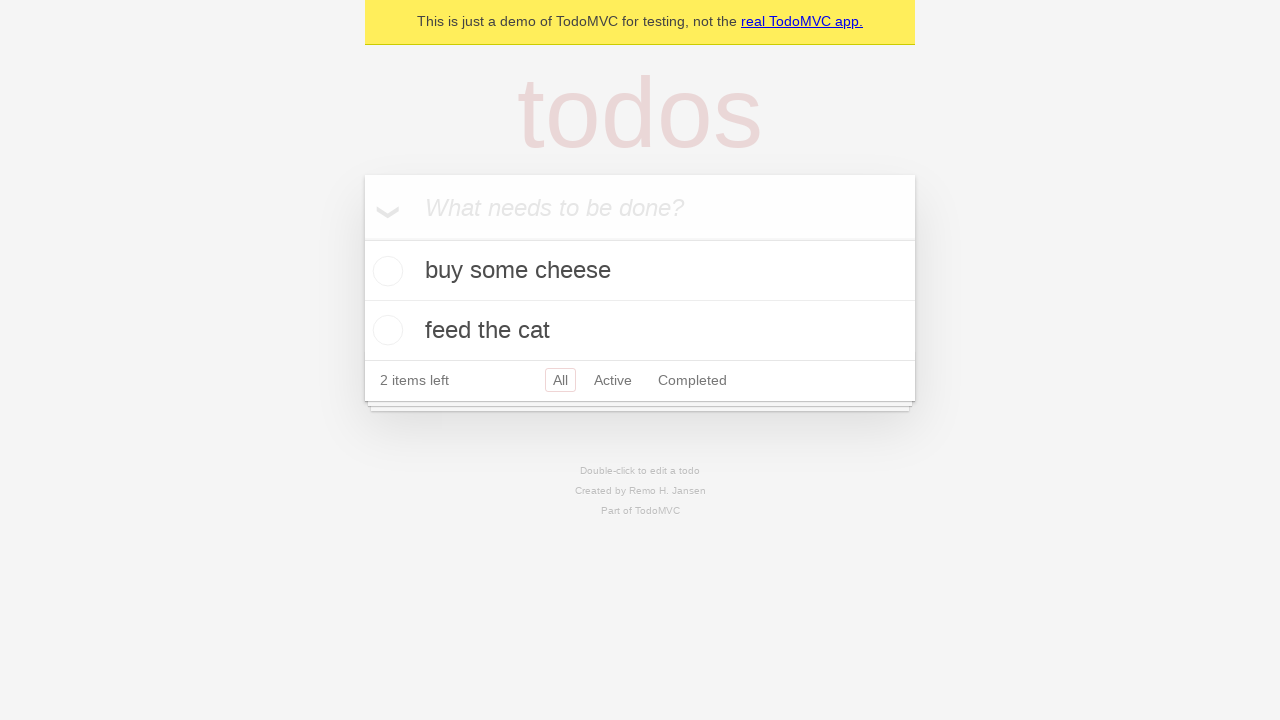

Filled third todo: 'book a doctors appointment' on internal:attr=[placeholder="What needs to be done?"i]
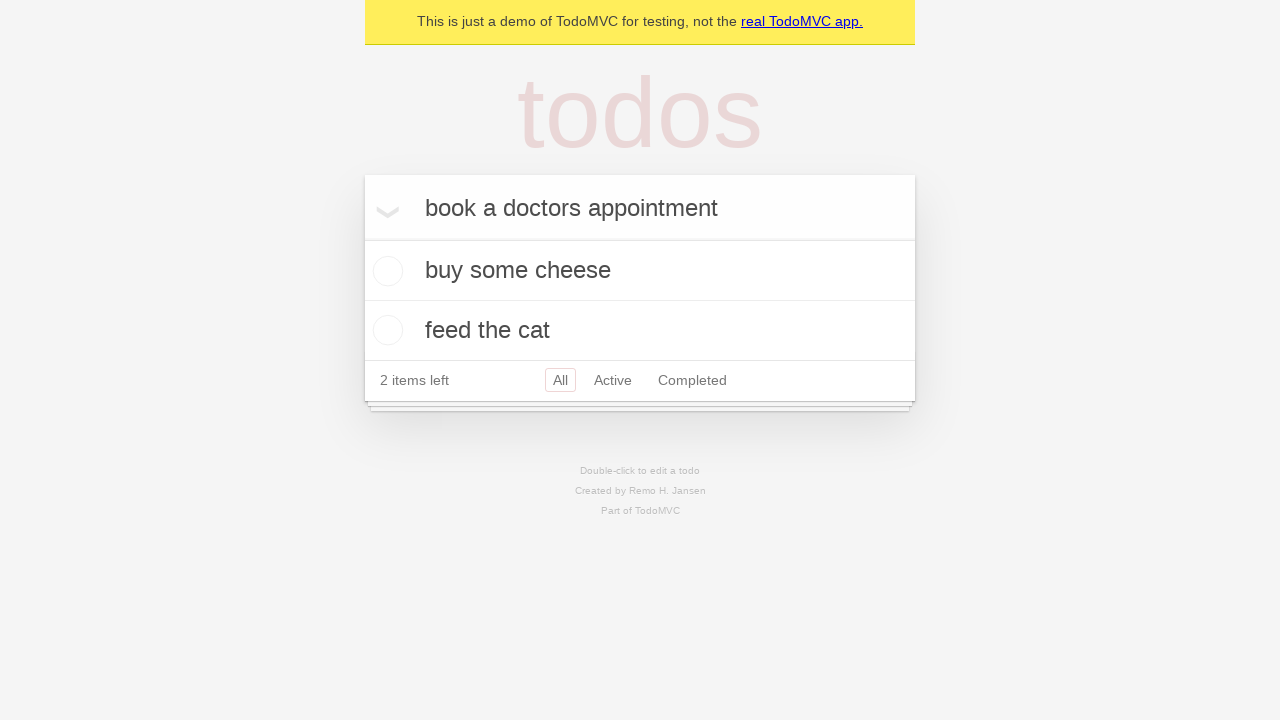

Pressed Enter to create third todo on internal:attr=[placeholder="What needs to be done?"i]
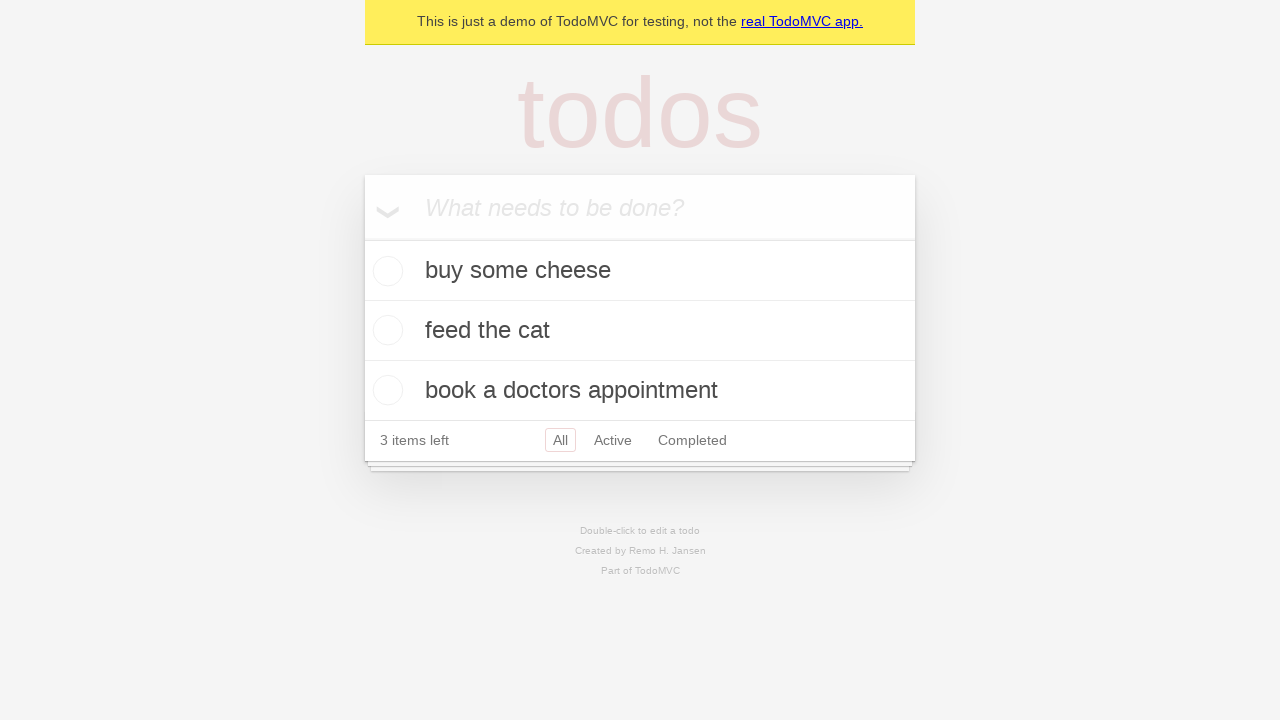

Checked the first todo item at (385, 271) on .todo-list li .toggle >> nth=0
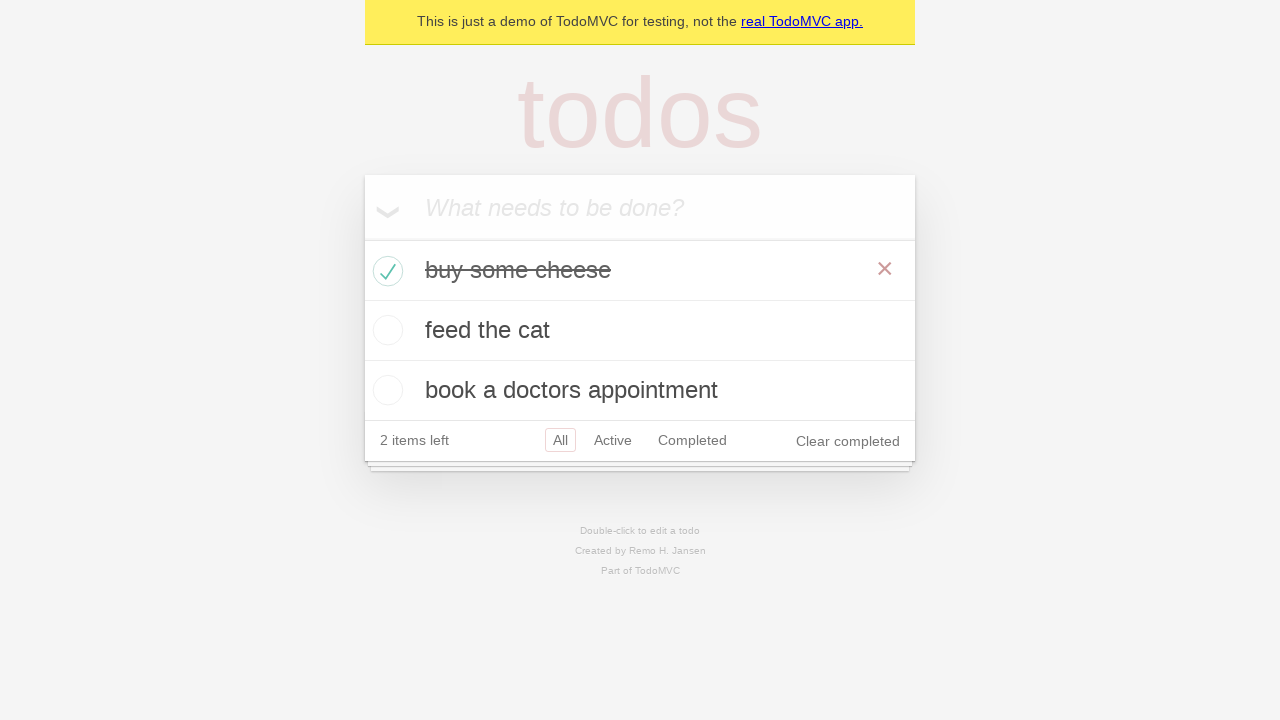

Clicked 'Clear completed' button at (848, 441) on internal:role=button[name="Clear completed"i]
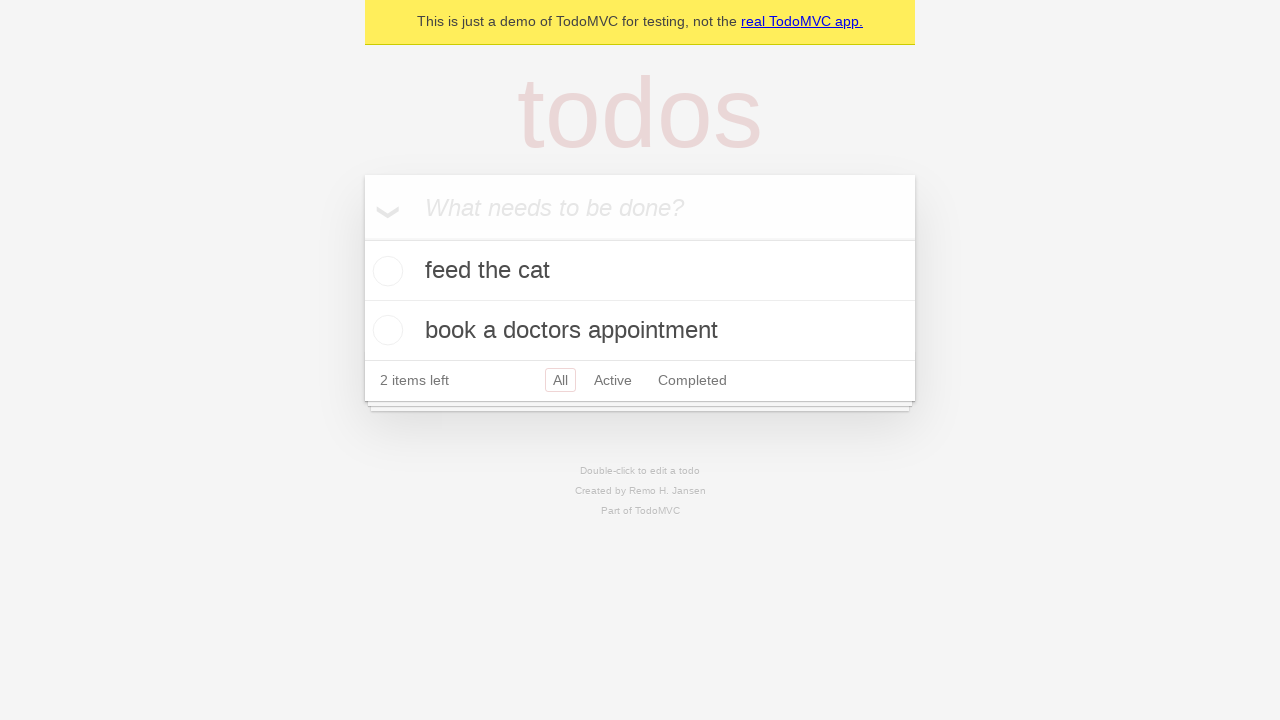

Verified 'Clear completed' button is now hidden when no items are completed
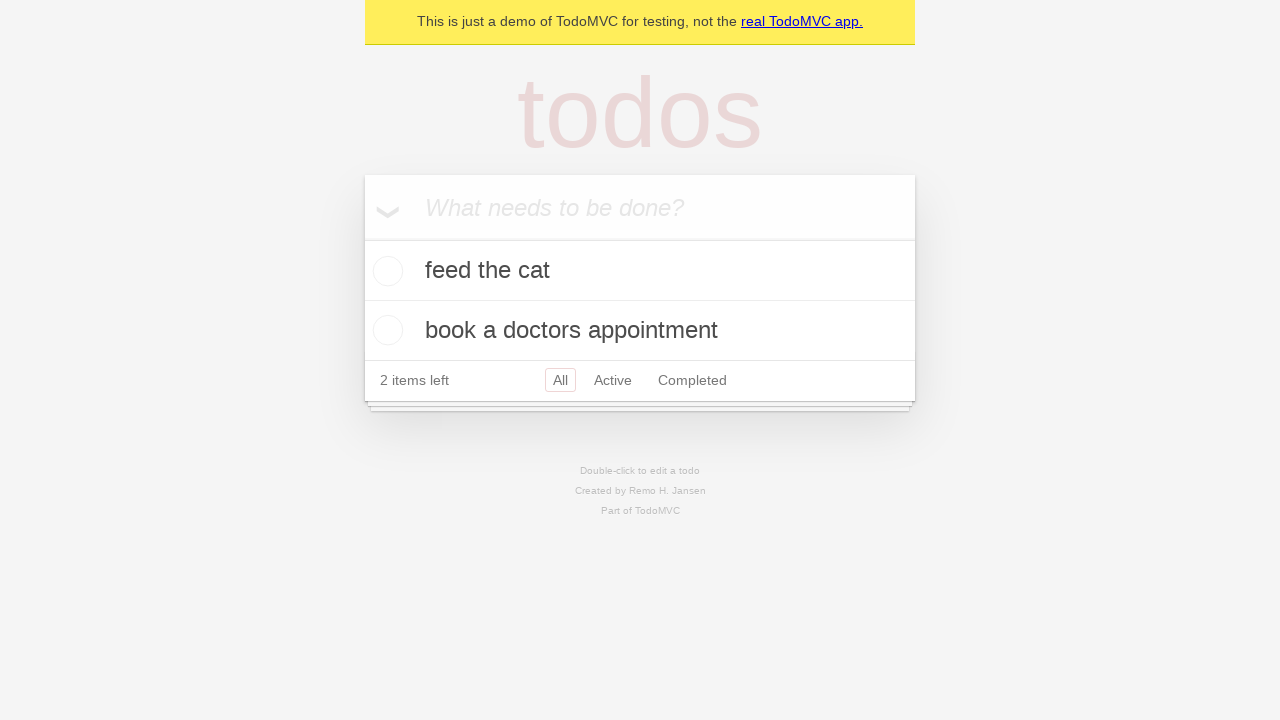

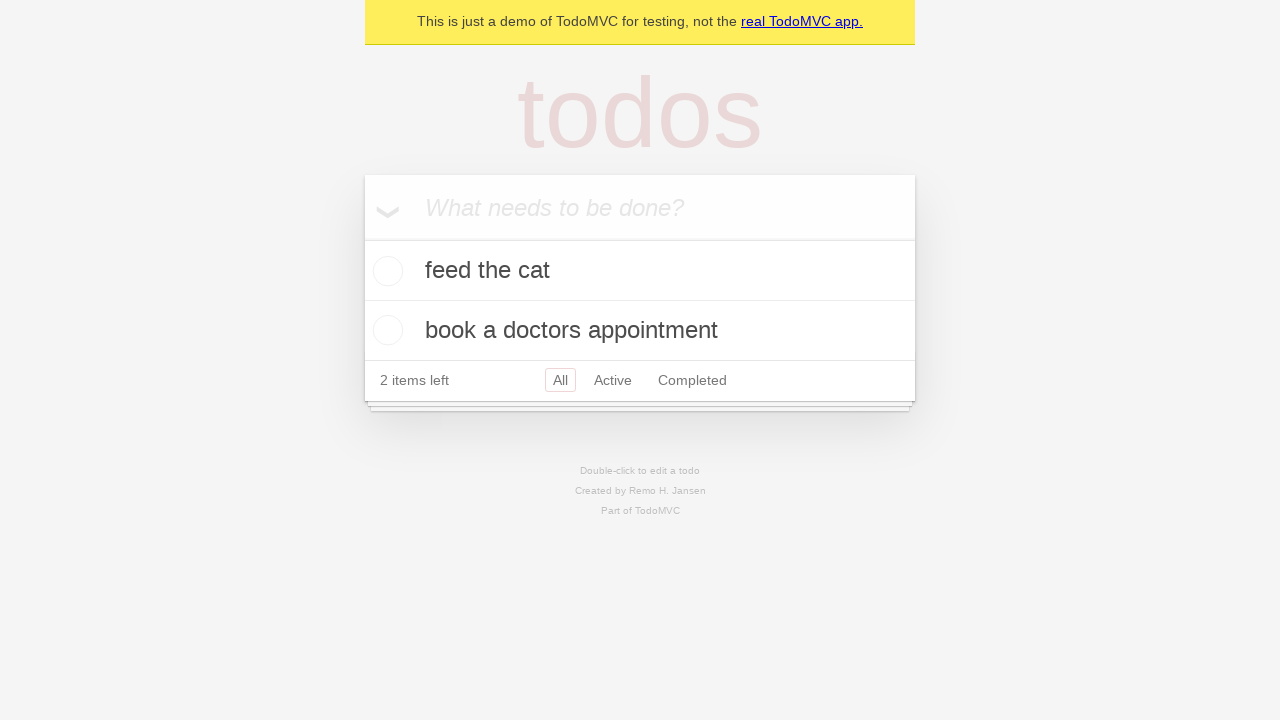